Calculates the sum of two numbers on the page and selects the result from a dropdown

Starting URL: https://suninjuly.github.io/selects1.html

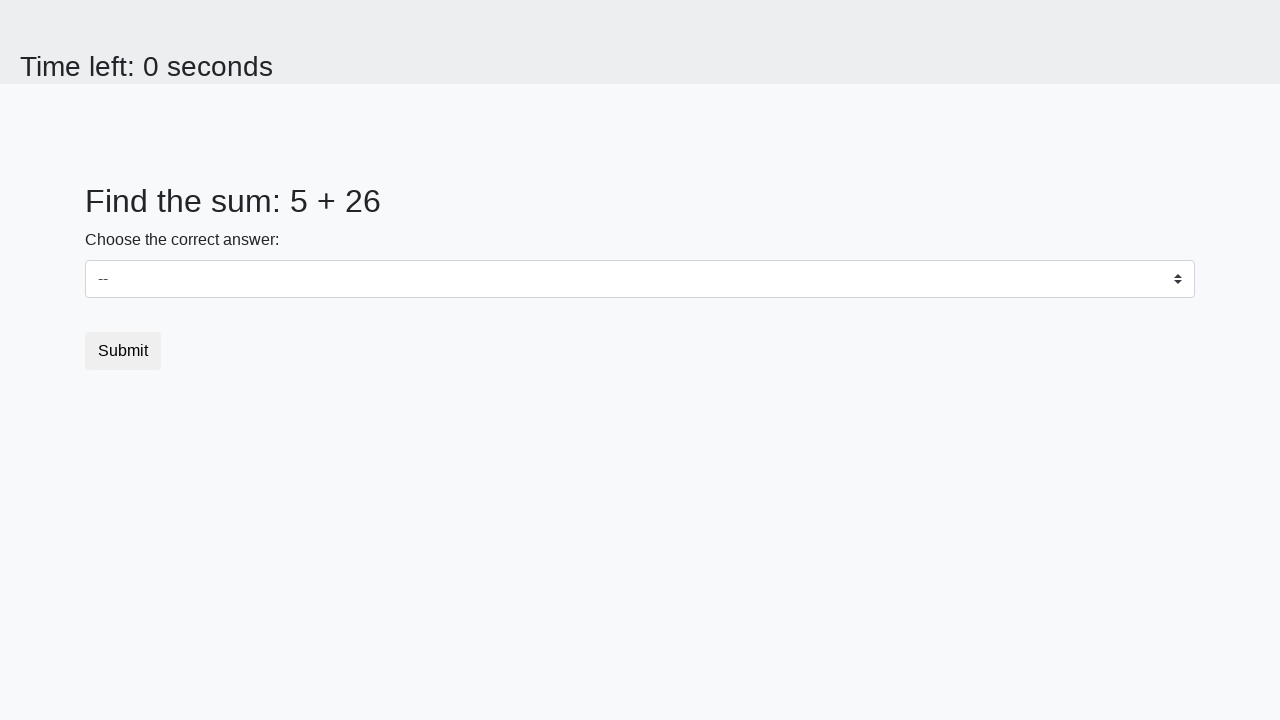

Retrieved first number from #num1 element
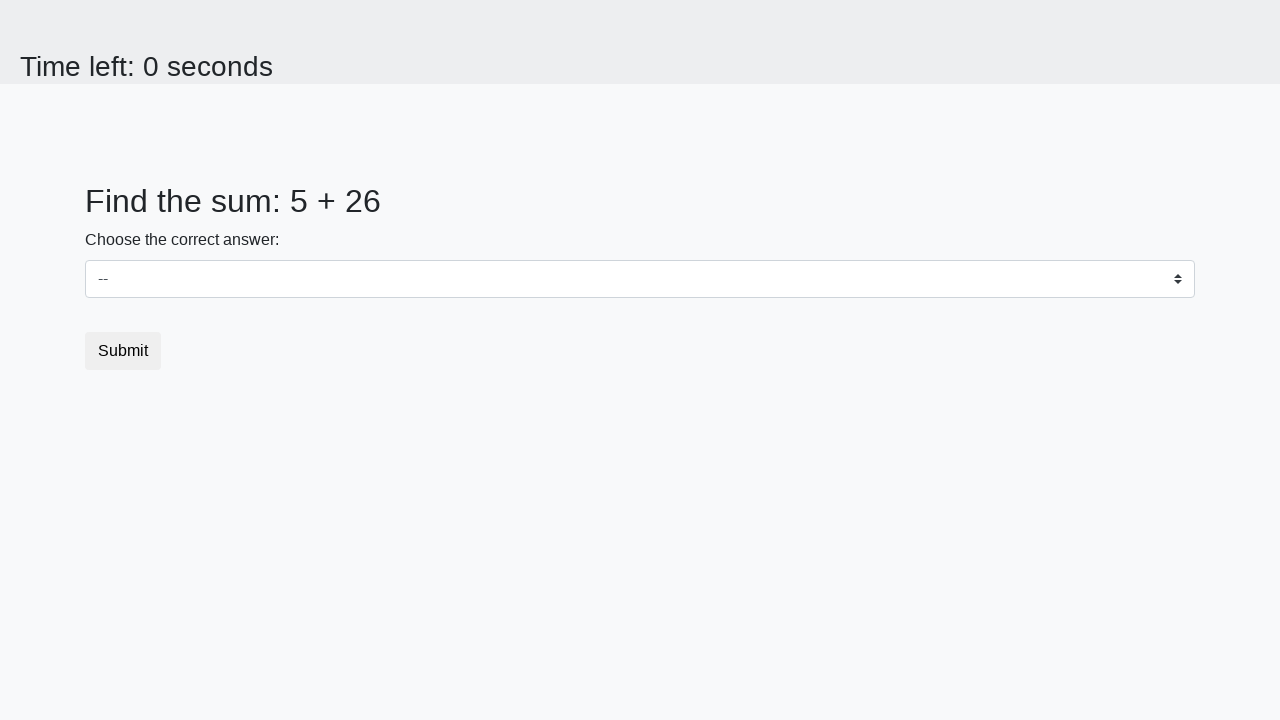

Retrieved second number from #num2 element
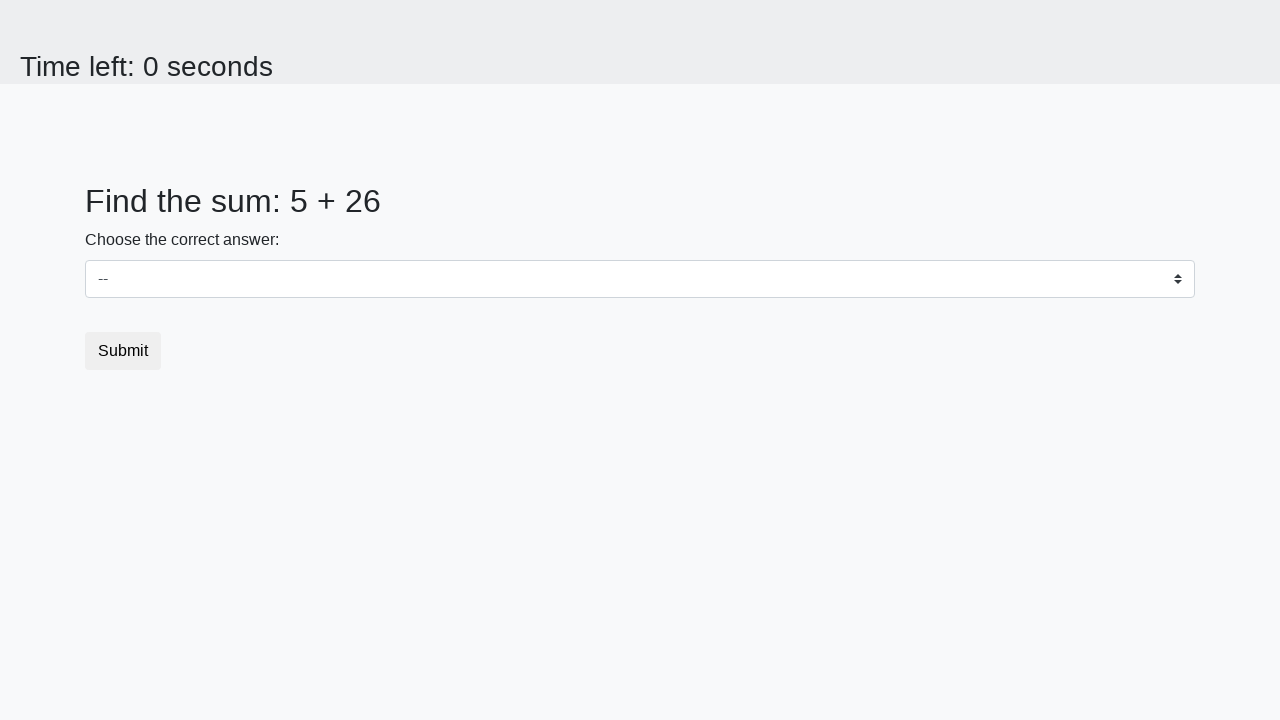

Calculated sum: 5 + 26 = 31
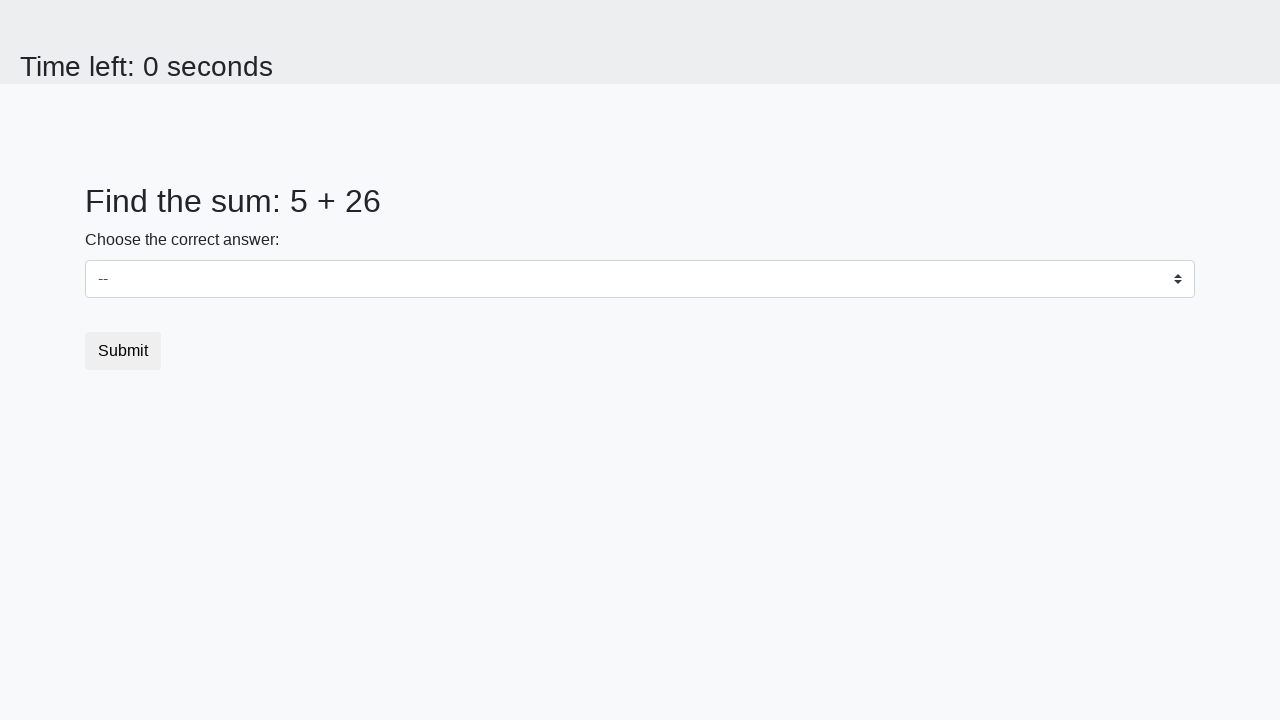

Selected sum value '31' from dropdown on #dropdown
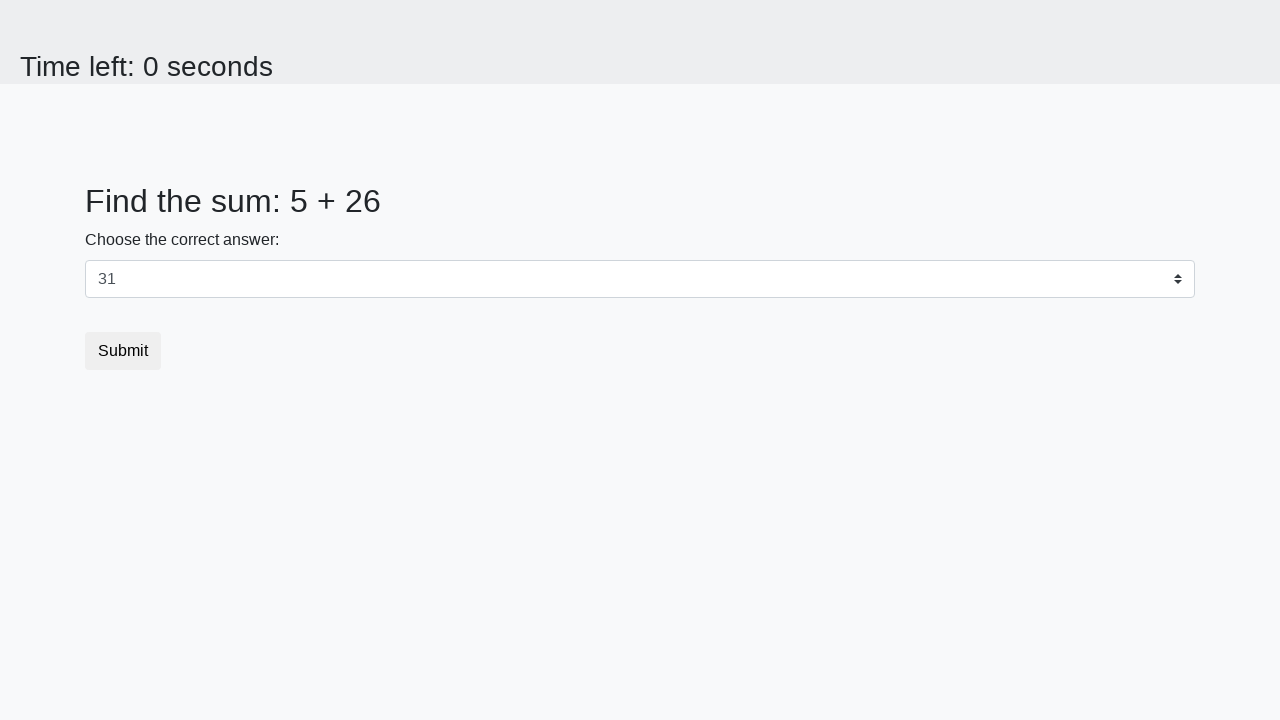

Clicked submit button at (123, 351) on button.btn
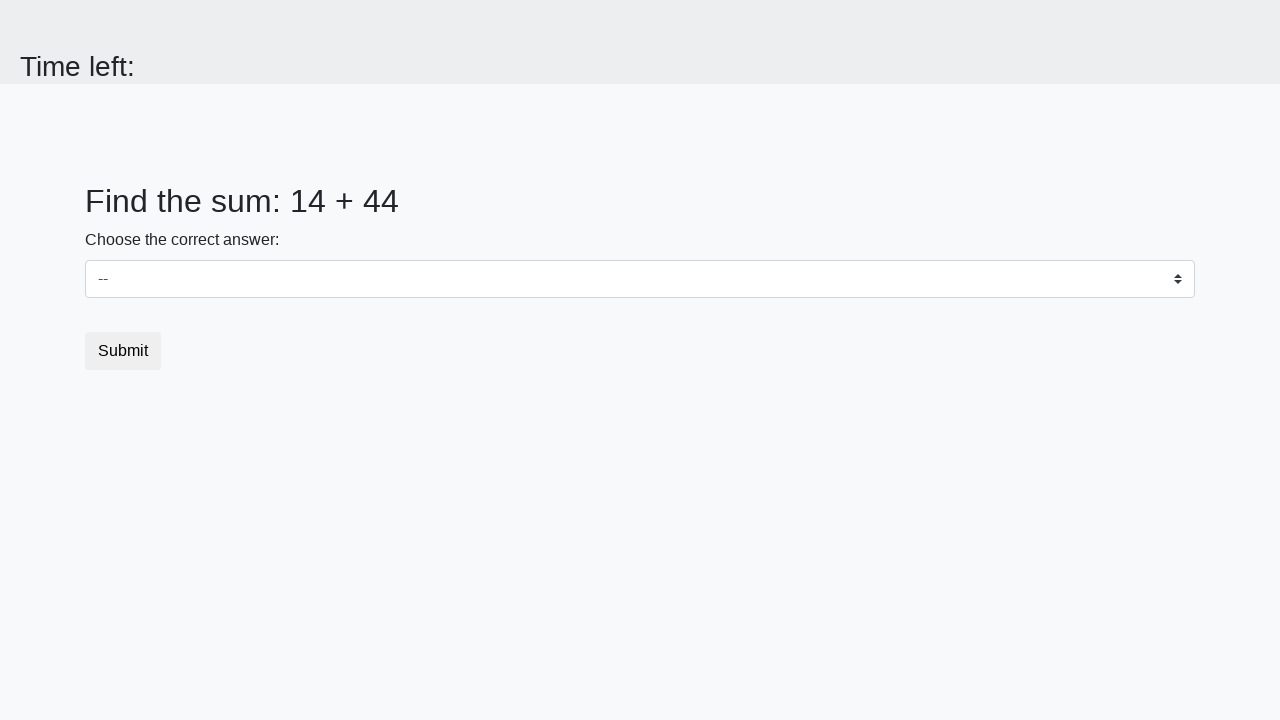

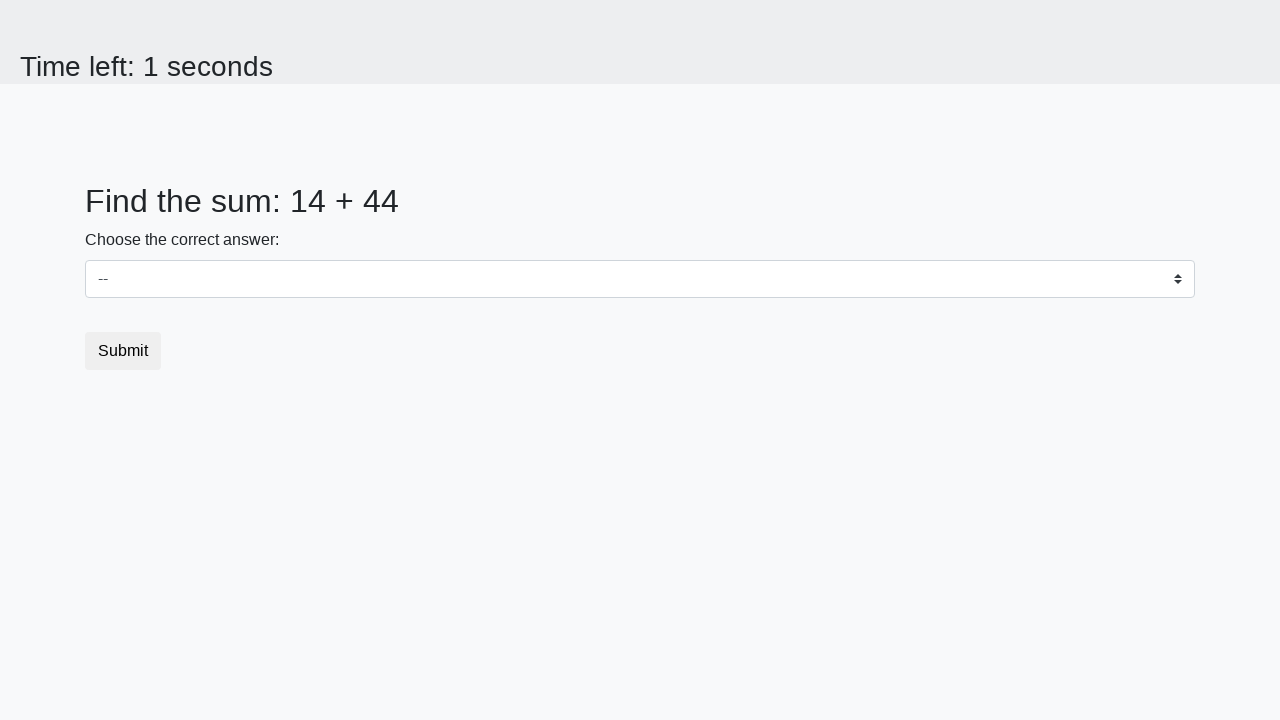